Tests scrolling to find a hidden button, clicking it, and verifying that the success message appears

Starting URL: https://qaplayground.dev/apps/covered/#

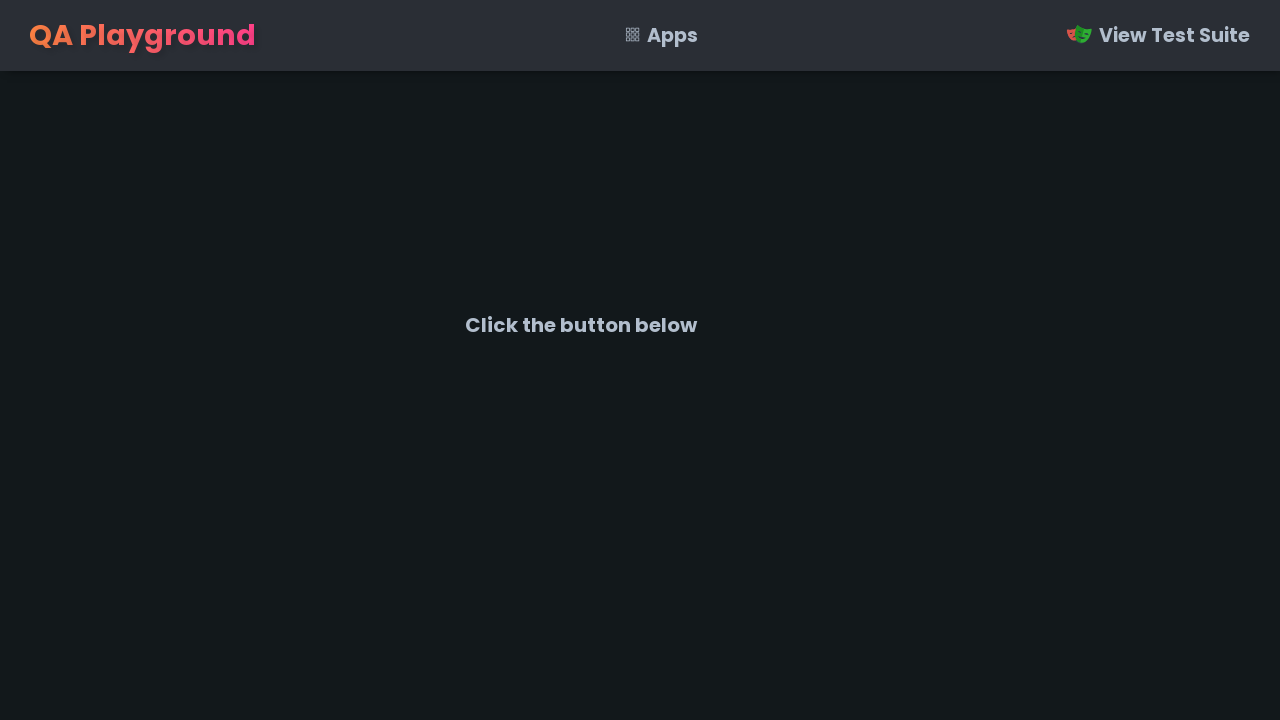

Retrieved initial text from #info element
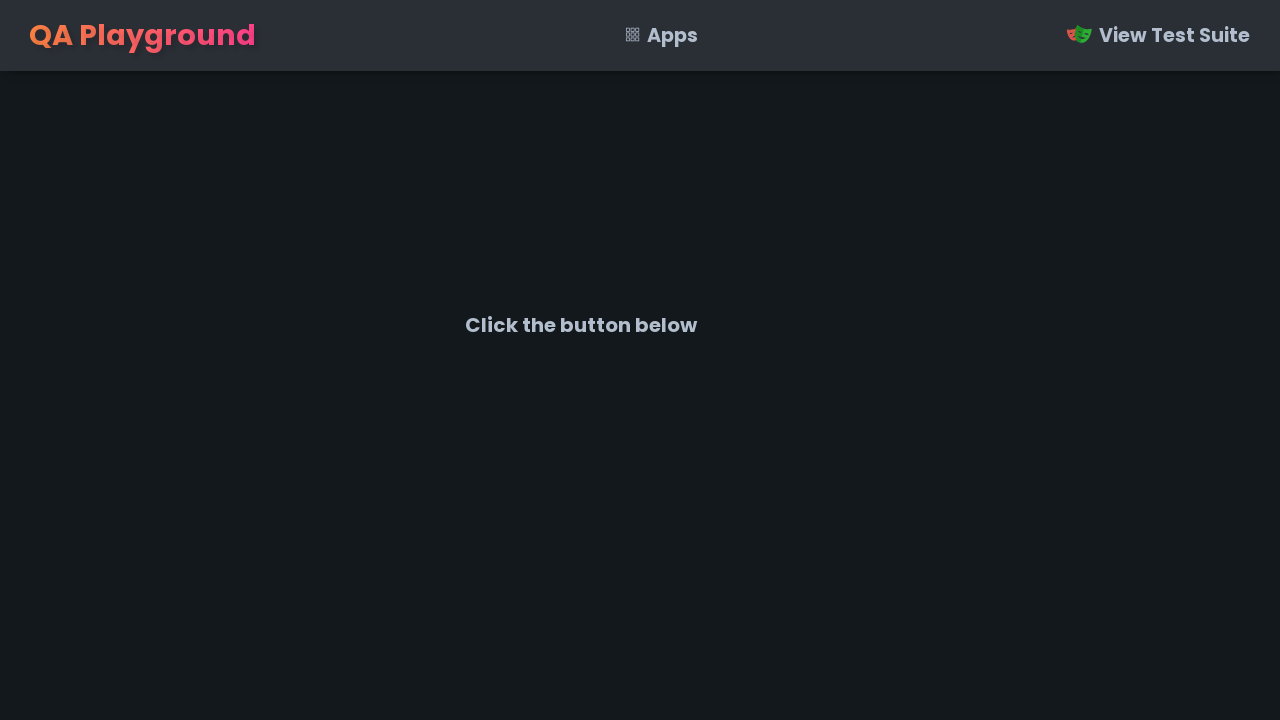

Verified initial text matches 'Click the button below'
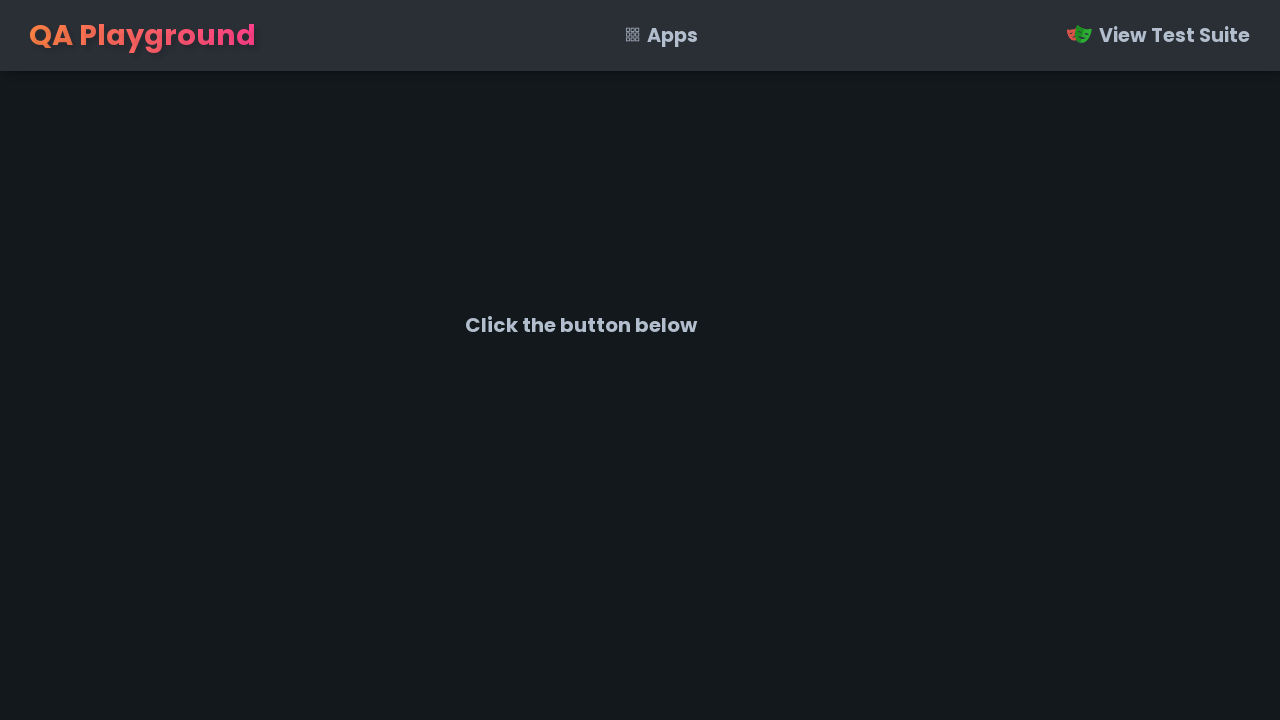

Located the hidden button with id 'fugitive'
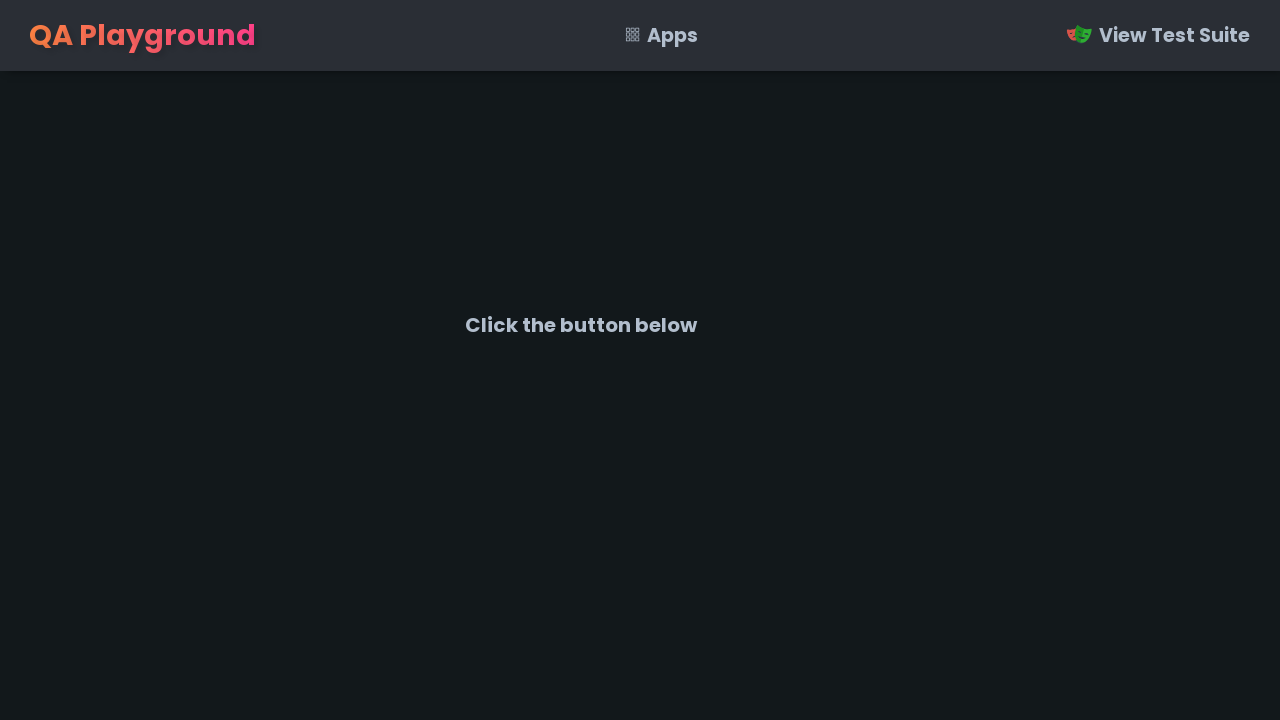

Scrolled to bring the hidden button into view
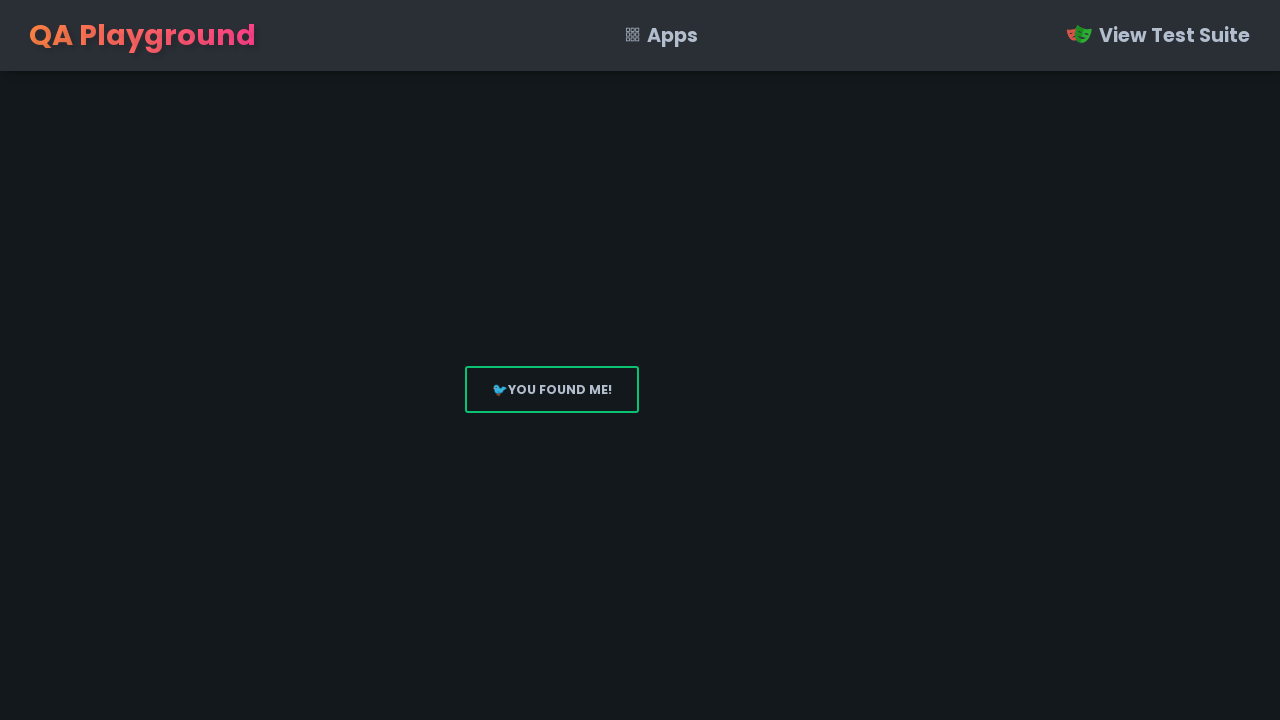

Clicked the 'YOU FOUND ME!' button at (552, 390) on #fugitive
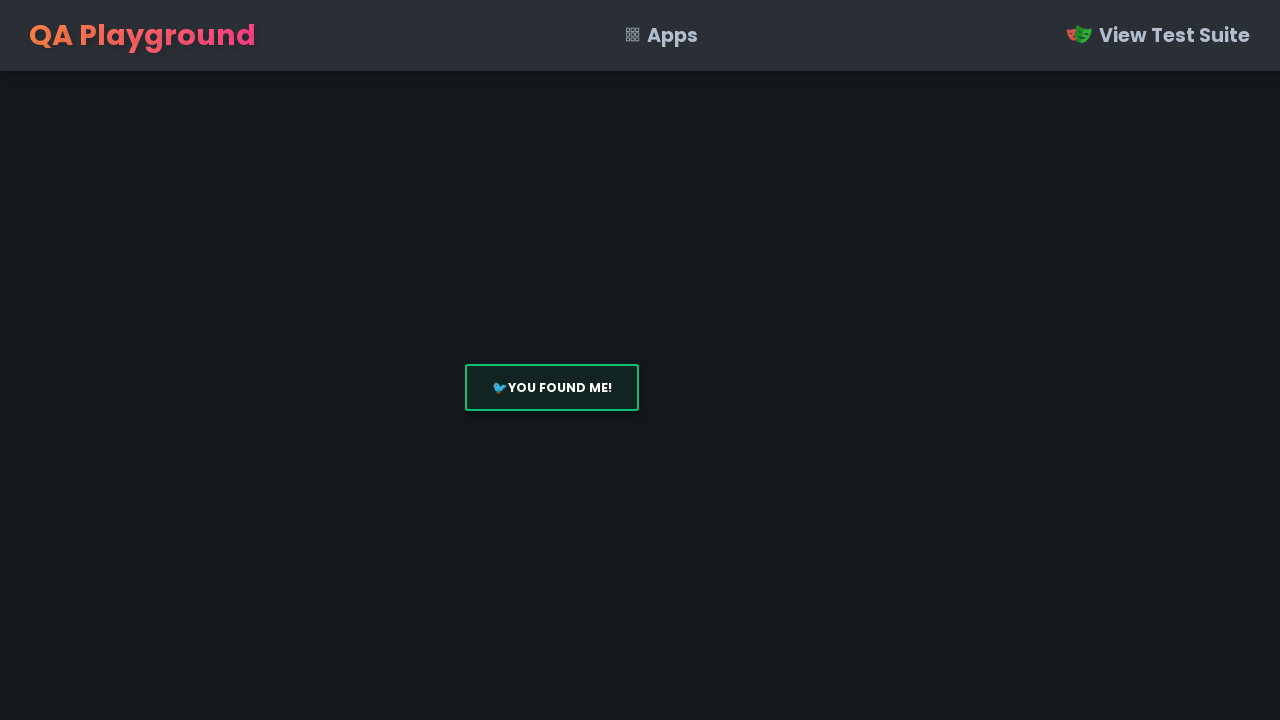

Retrieved text from #info element after clicking button
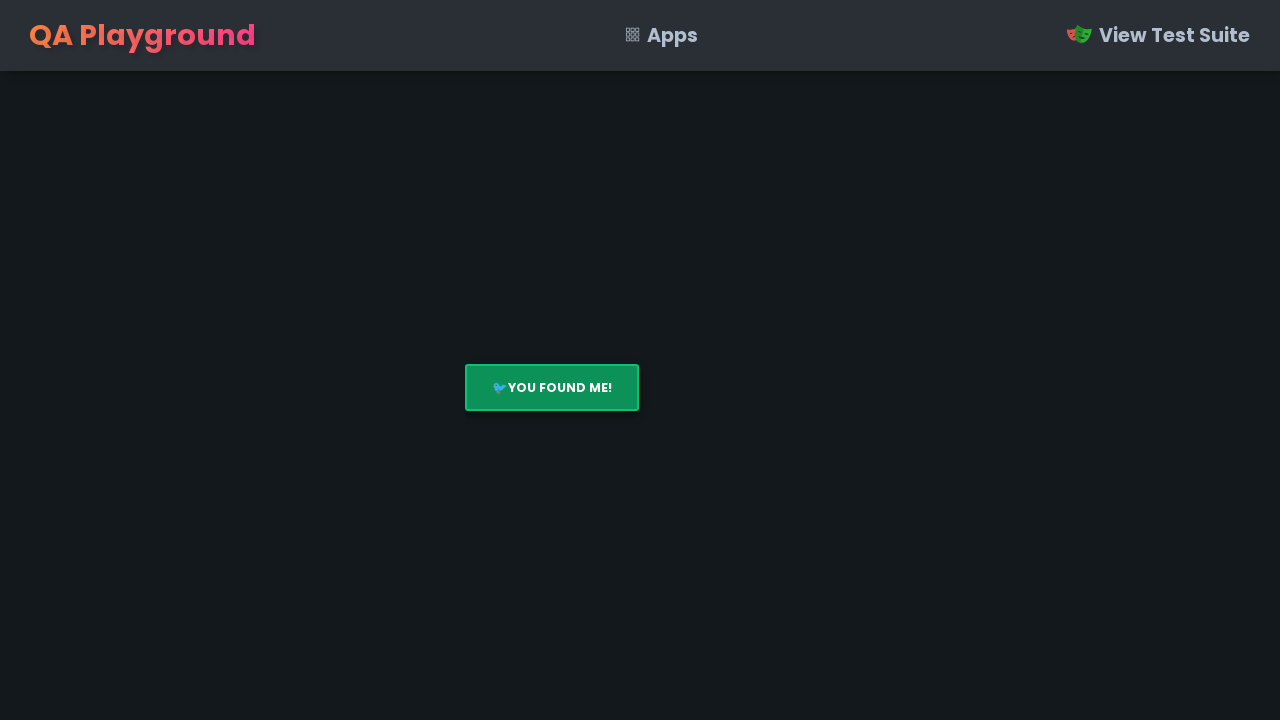

Verified success message 'Mission accomplished' appears
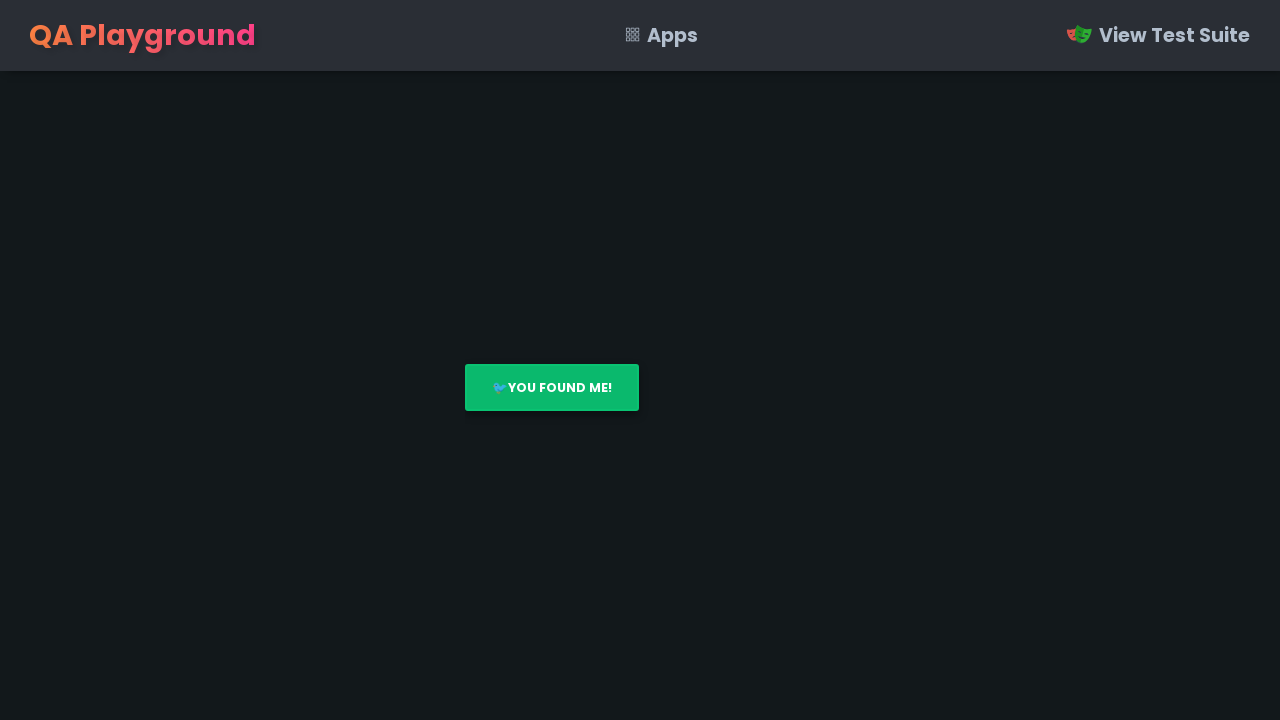

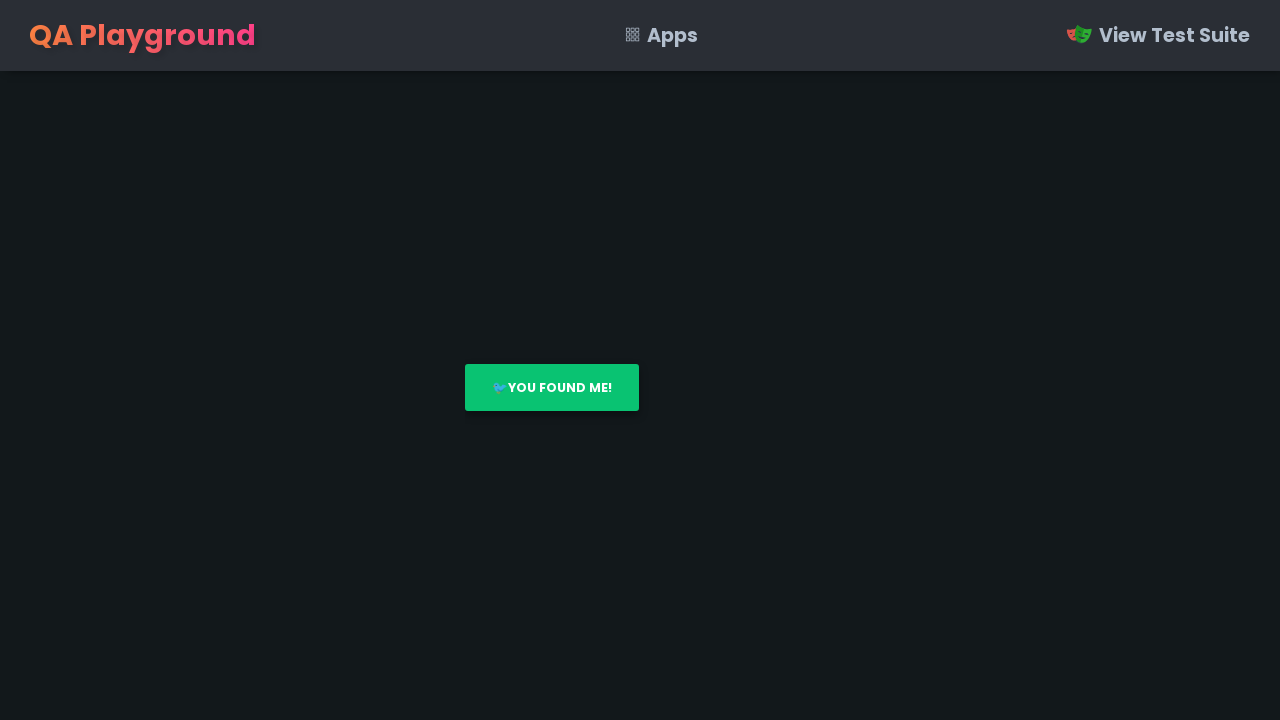